Tests creating and removing a person record in a CRUD application, handling the confirmation dialog

Starting URL: https://vanilton18.github.io/crud-local-storage-angular/

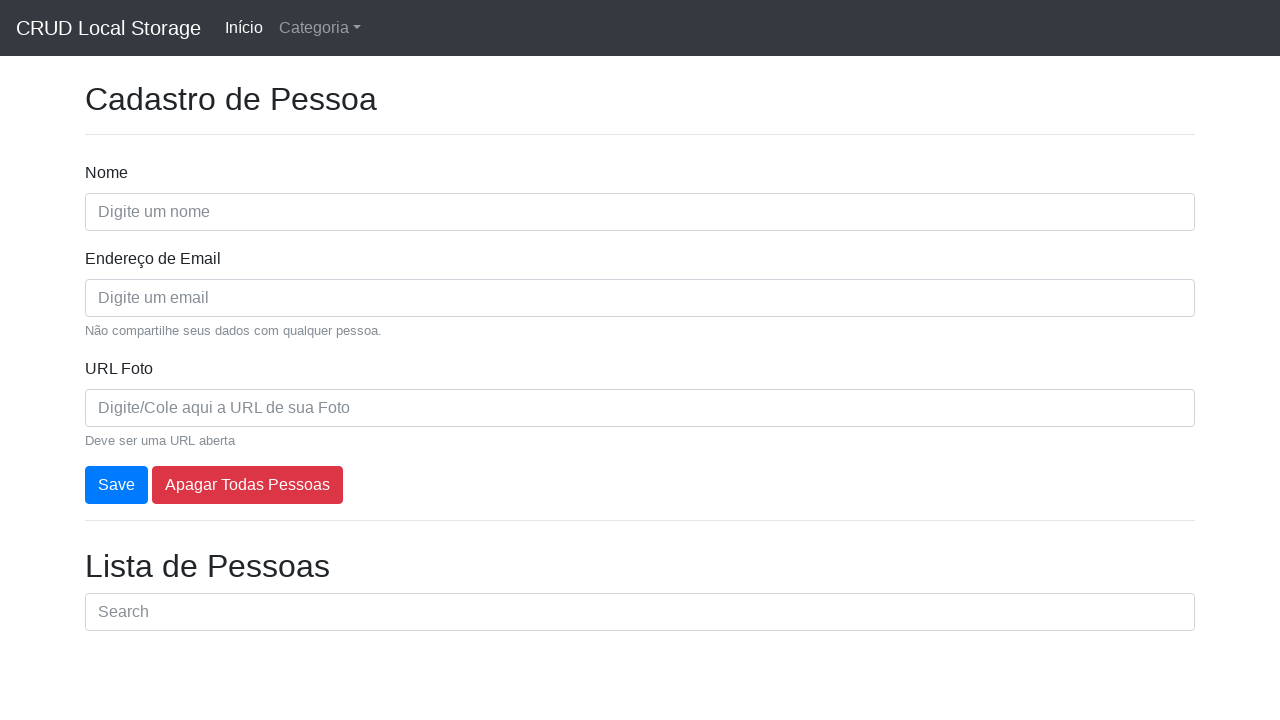

Set default timeout to 5000ms
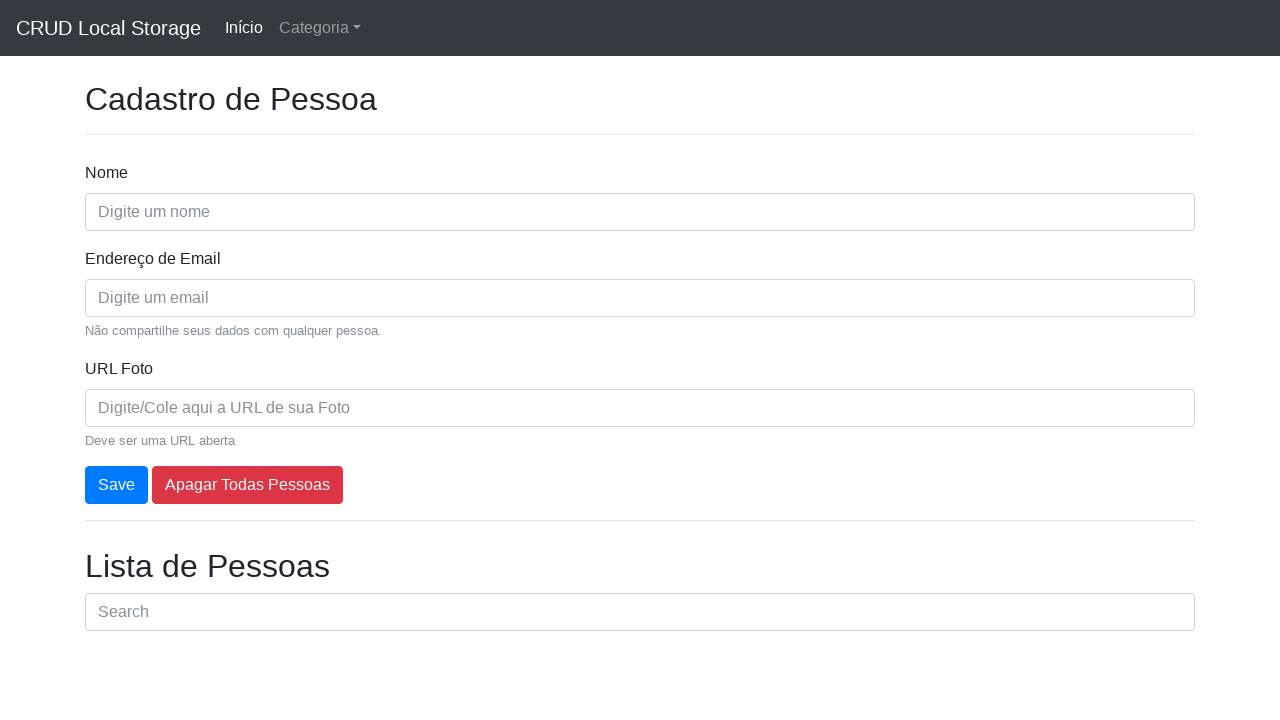

Filled name field with 'Vanilton de Souza Freire Pinheiro' on id=nome
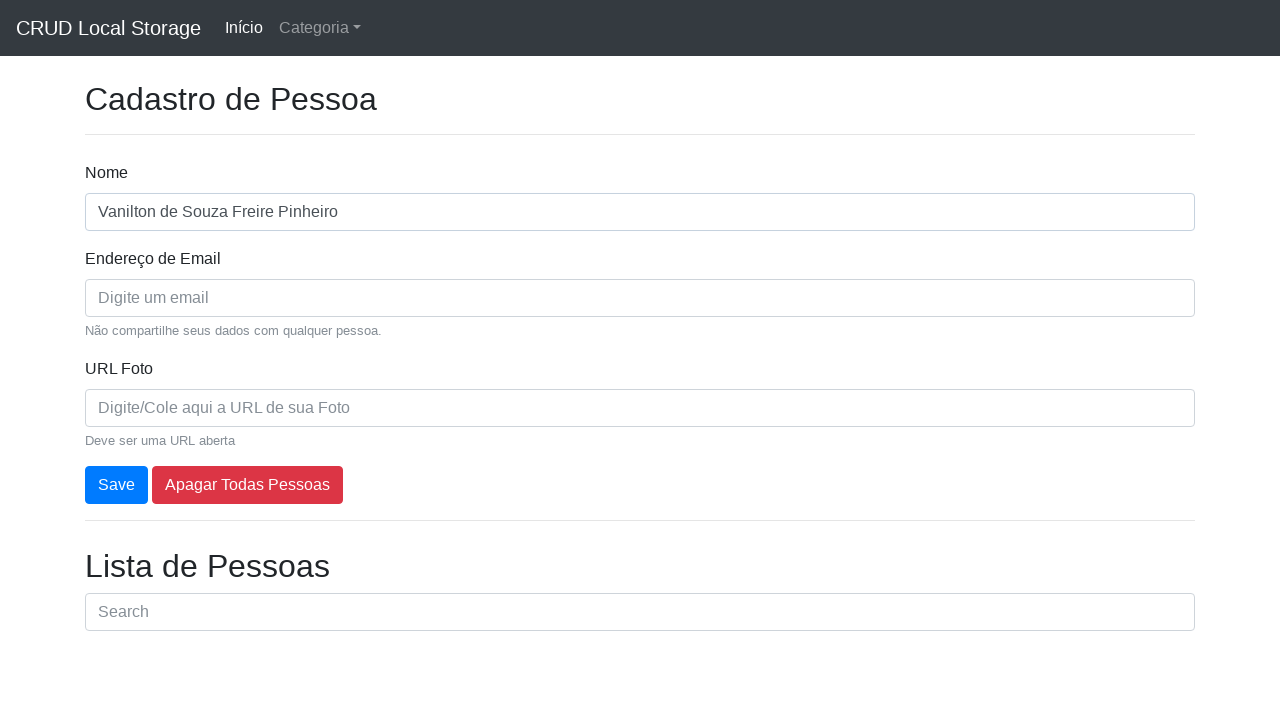

Filled email field with 'vanilton18@gmail.com' on [placeholder="Digite um email"]
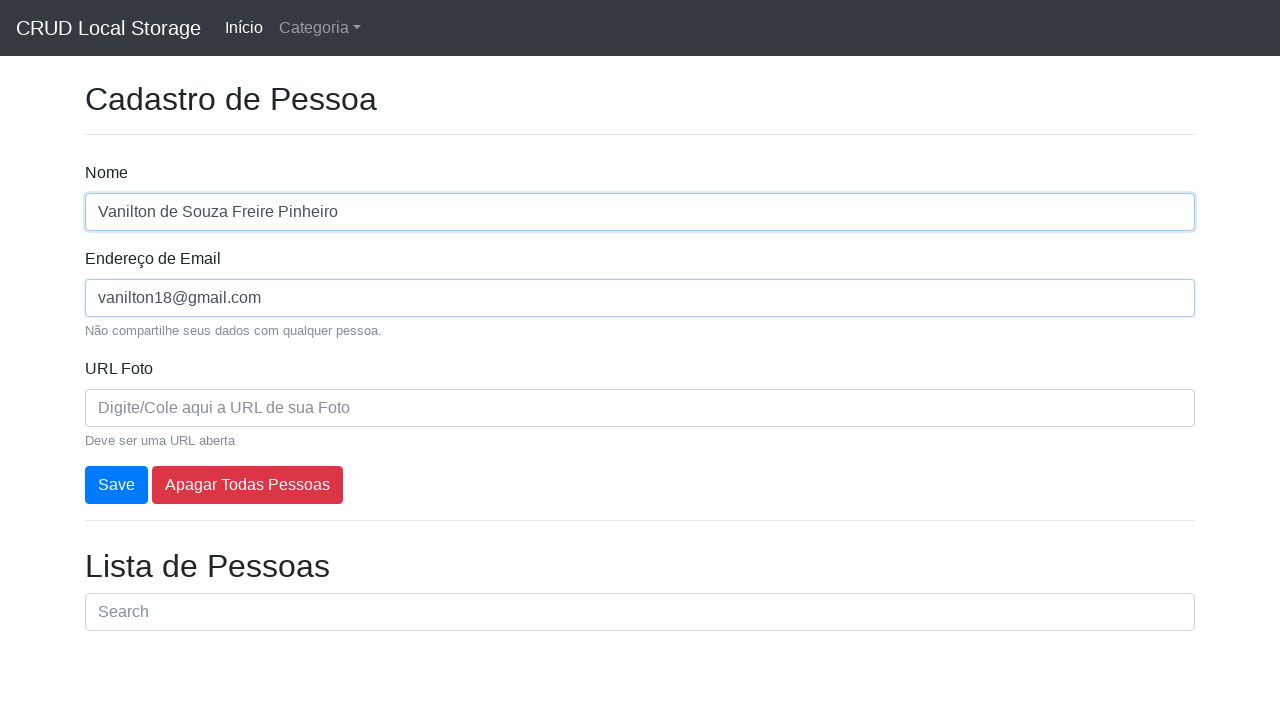

Filled photo URL field on [name=photo]
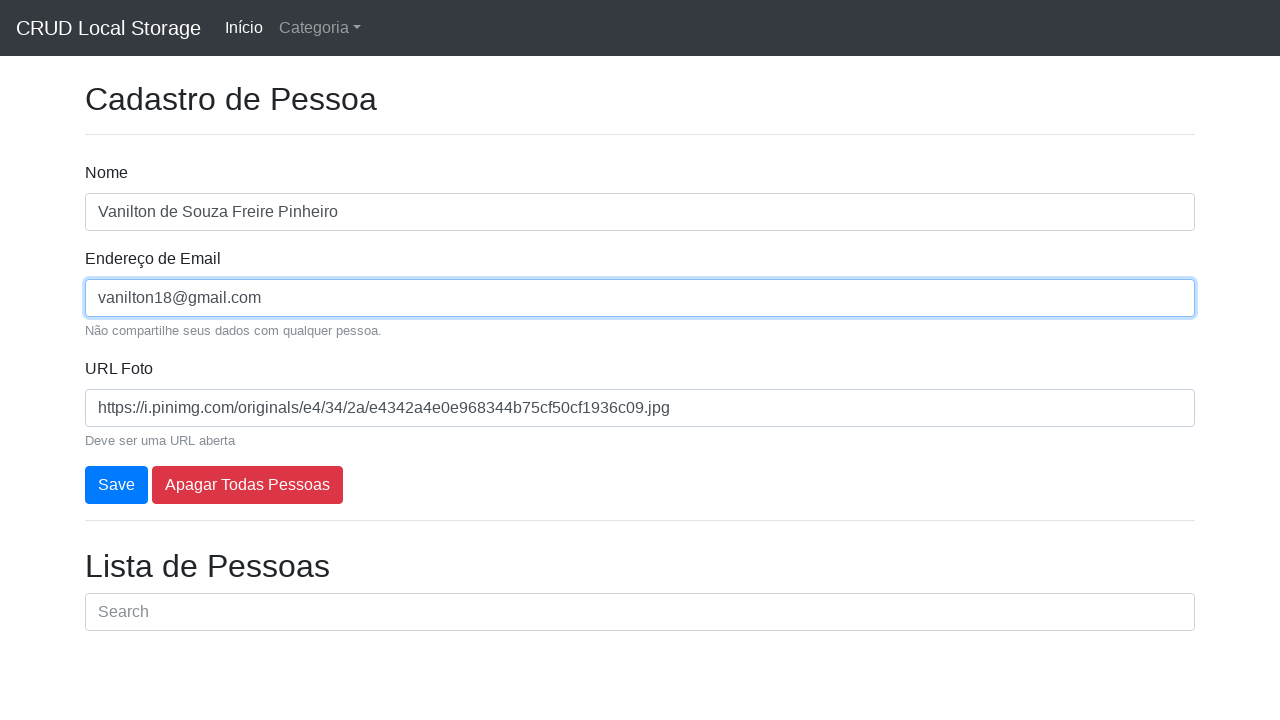

Clicked Save button to create person record at (116, 485) on text=Save
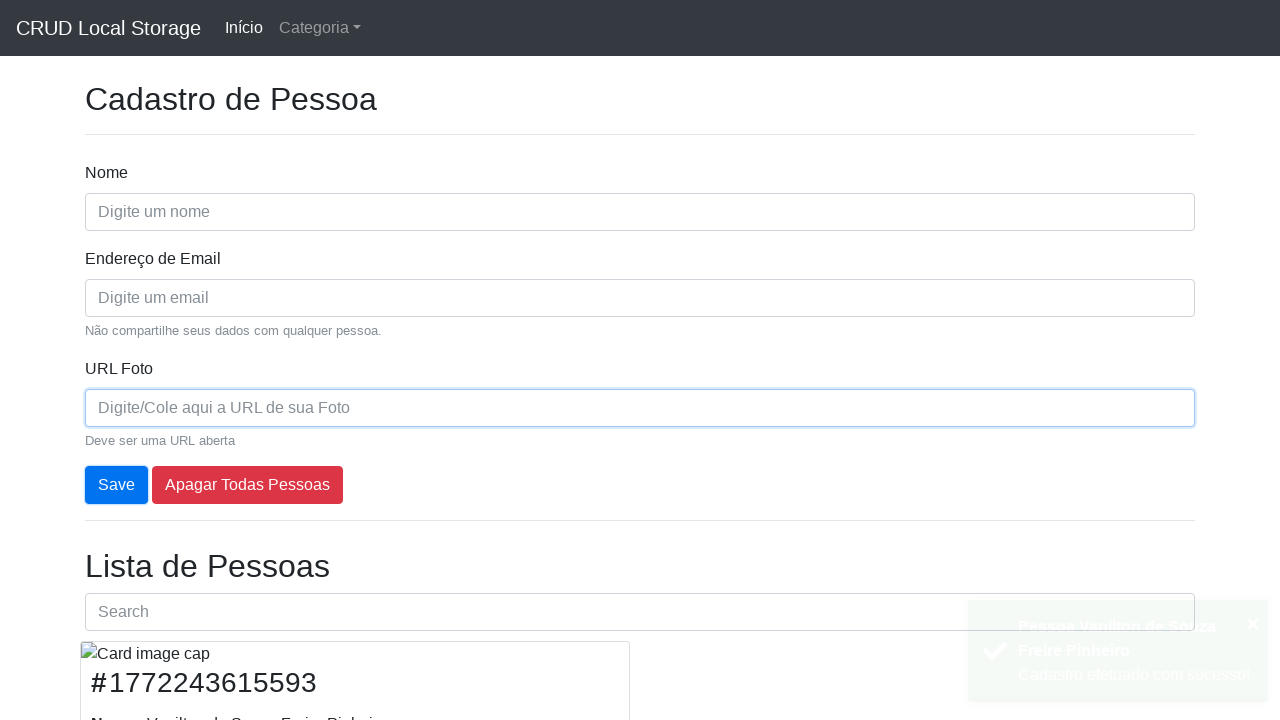

Scrolled to remove button for Vanilton's record
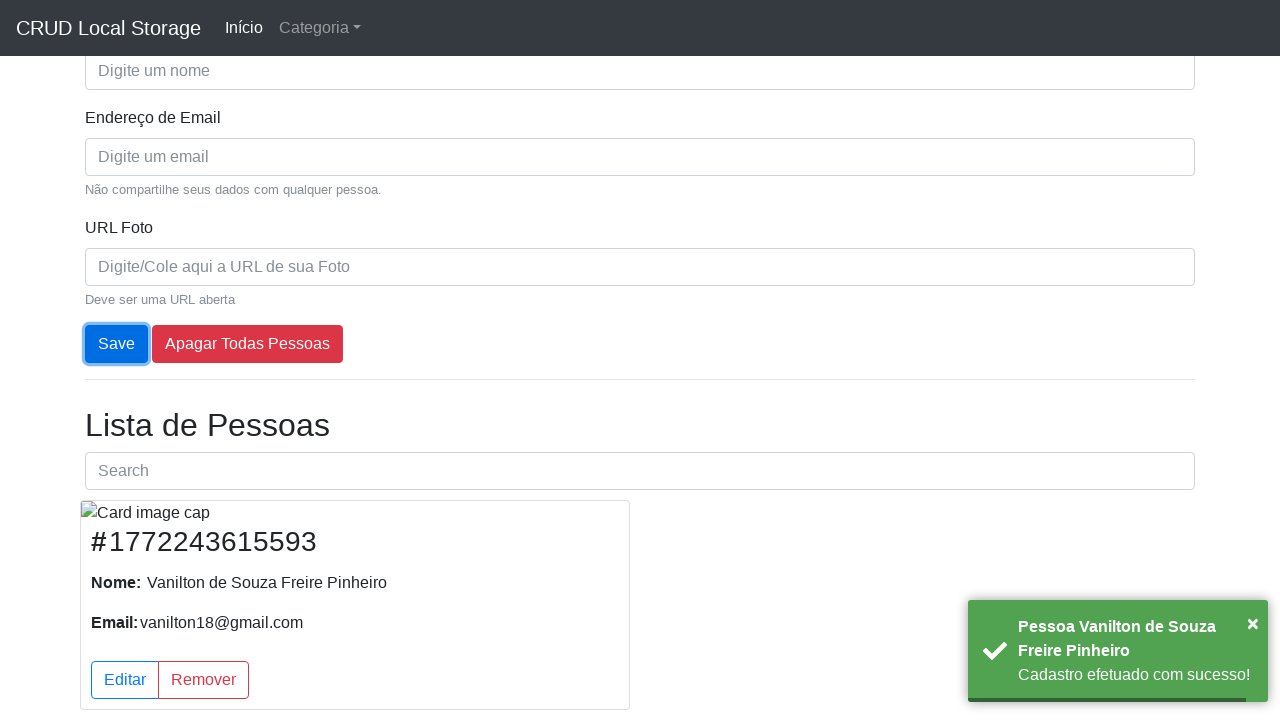

Set up dialog handler to accept confirmation dialogs
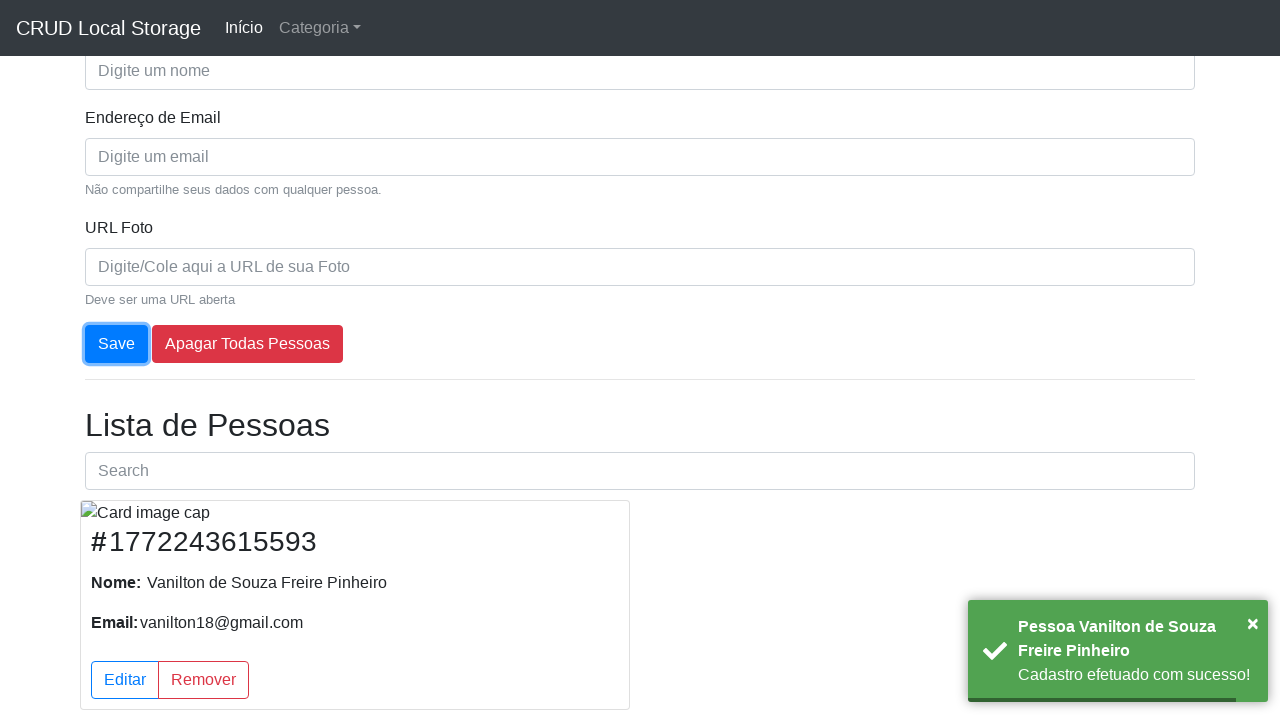

Clicked Remover button to delete person record at (204, 680) on css=div.card:has-text('Vanilton') >> css=button >> text=Remover
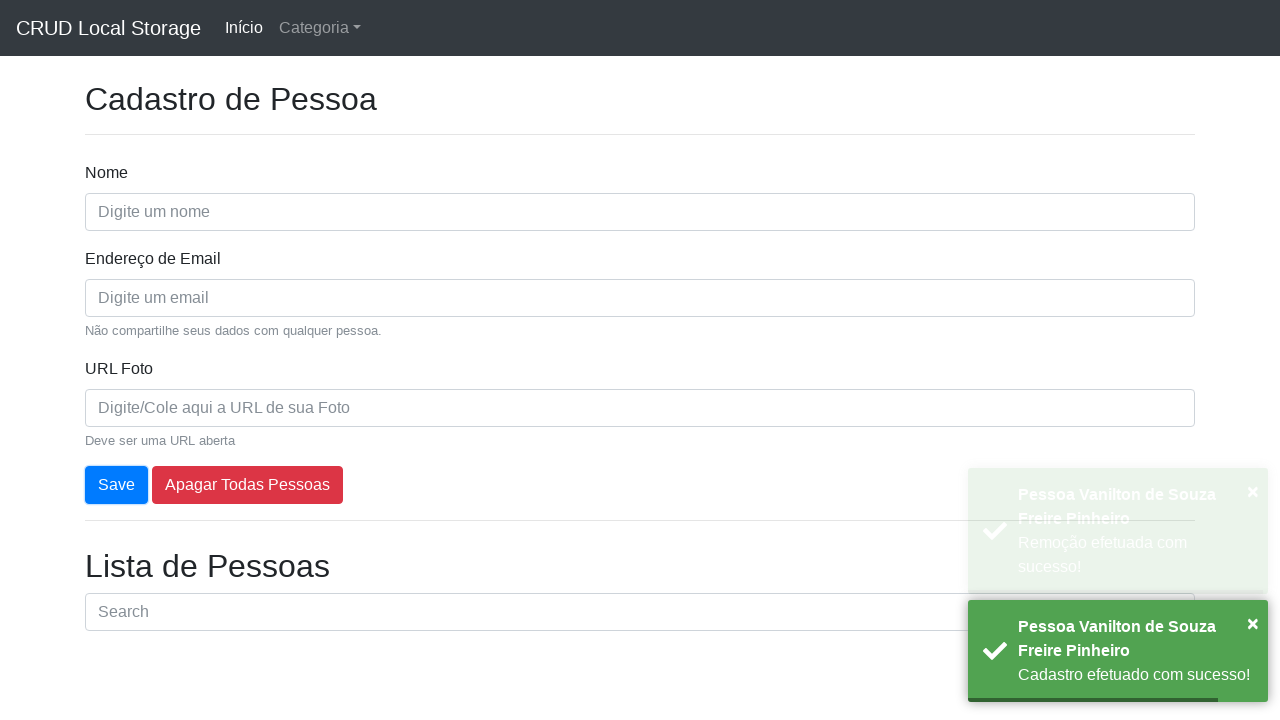

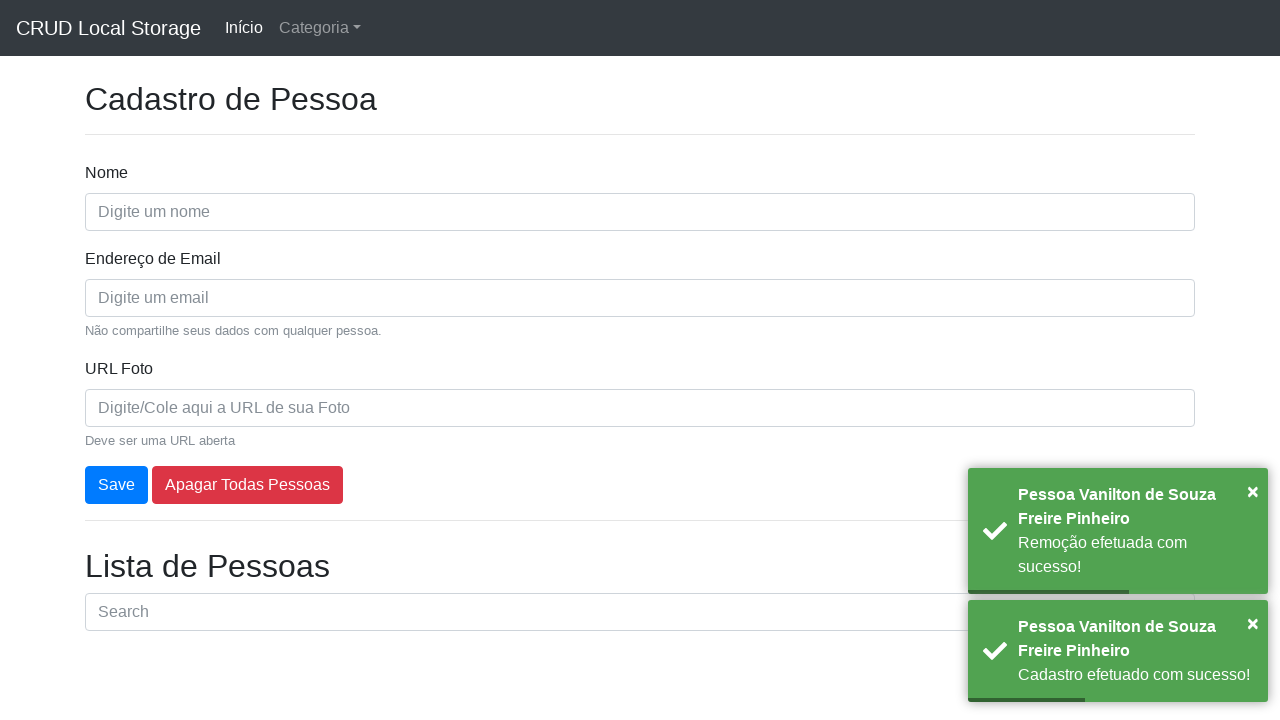